Tests various UI elements including checkboxes, radio buttons, and show/hide functionality on an automation practice page

Starting URL: https://rahulshettyacademy.com/AutomationPractice/

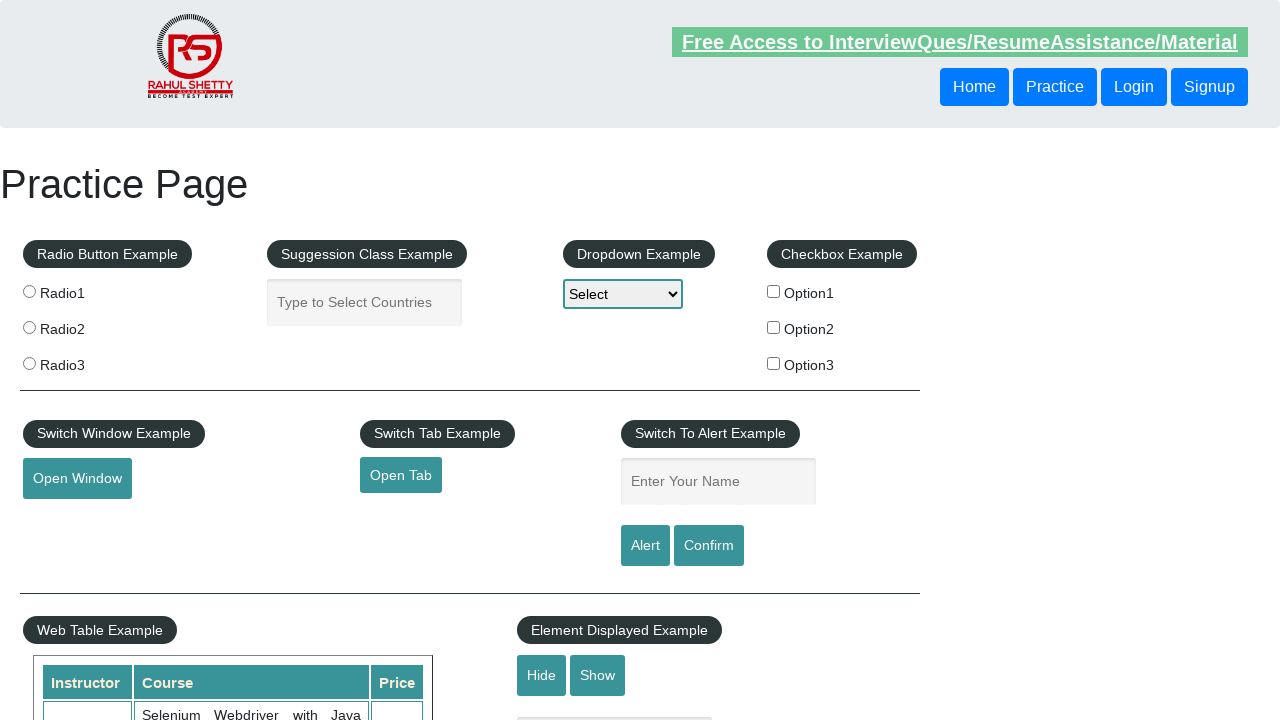

Clicked checkbox with value 'option2' at (774, 327) on input[type='checkbox'] >> nth=1
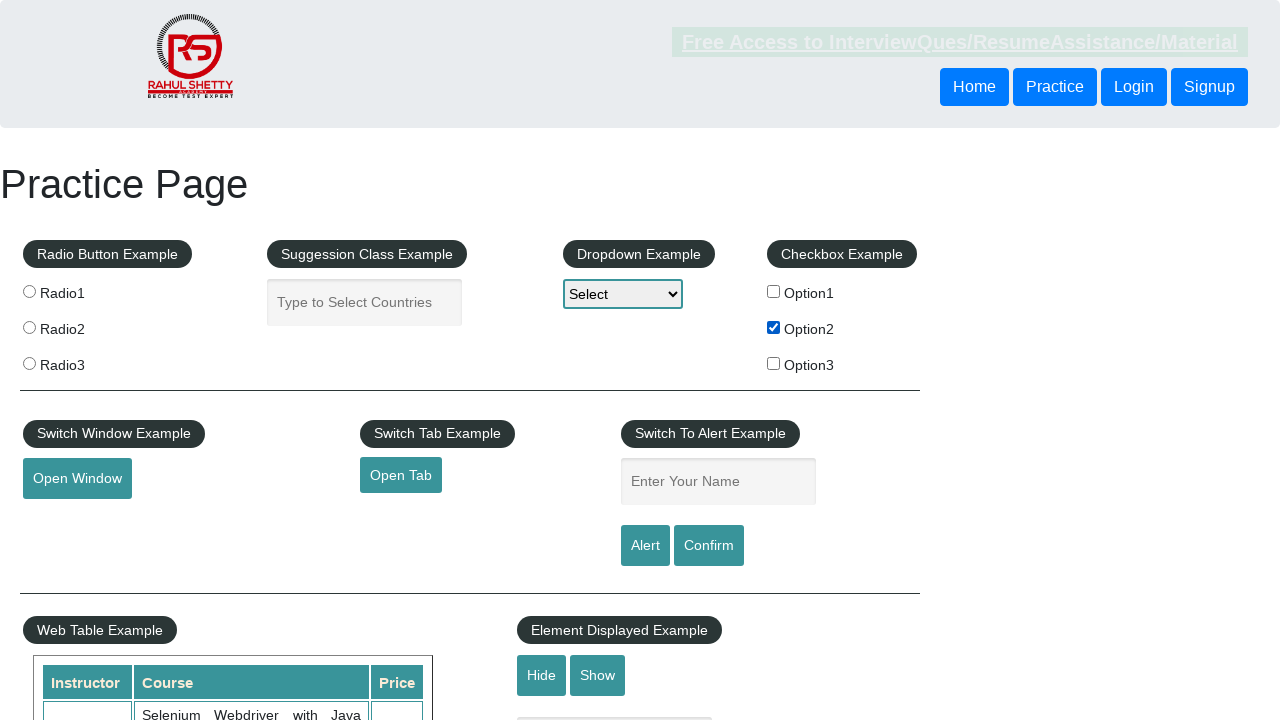

Clicked the third radio button at (29, 363) on .radioButton >> nth=2
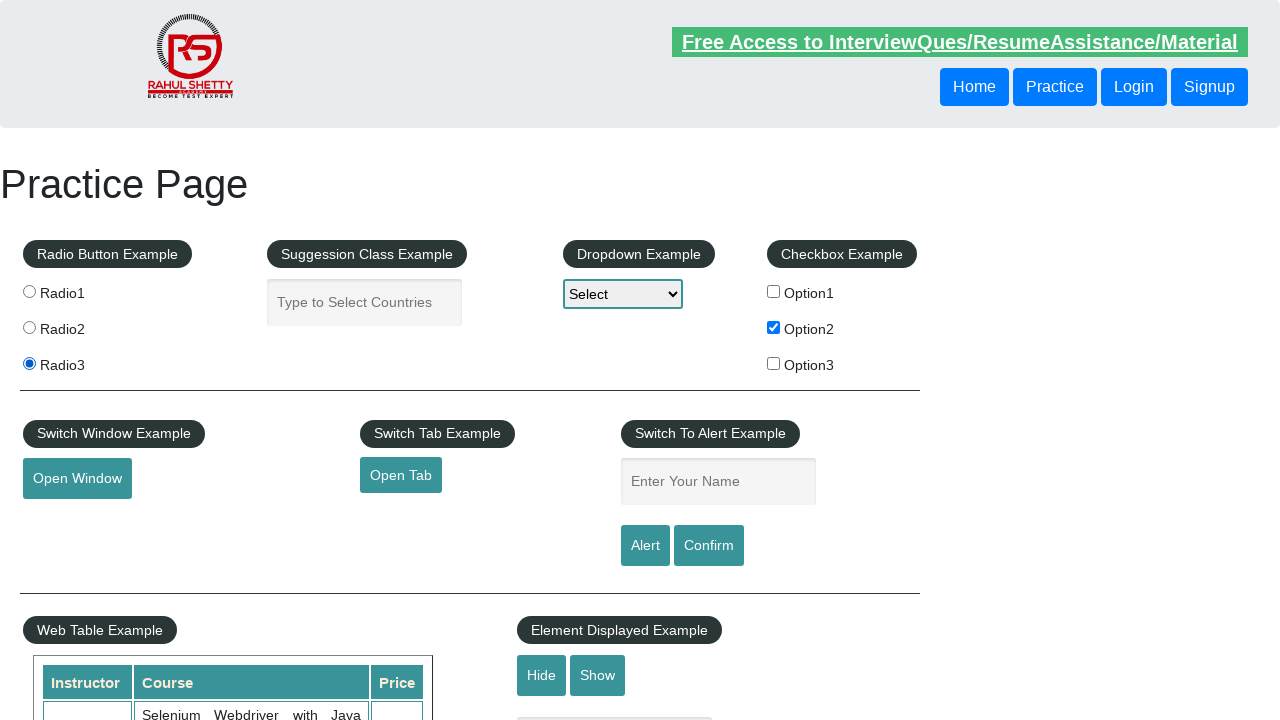

Verified text box is initially displayed
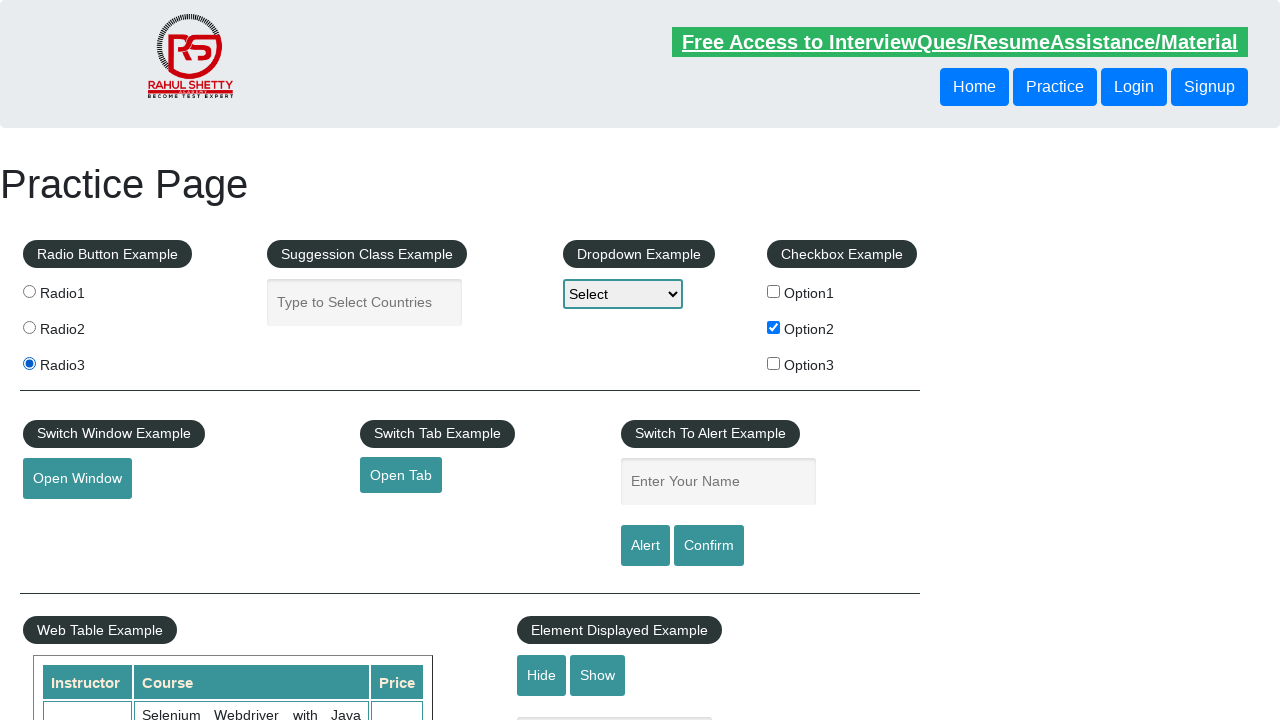

Clicked hide button to hide the text box at (542, 675) on #hide-textbox
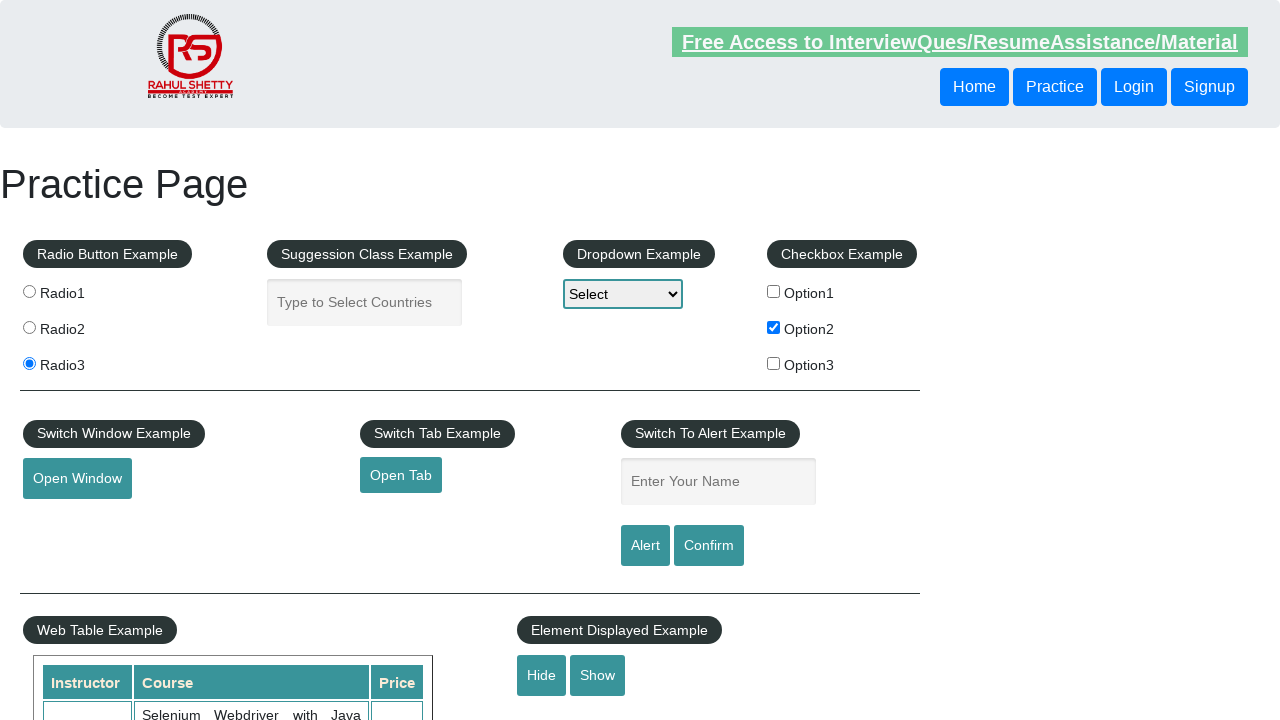

Verified text box is now hidden
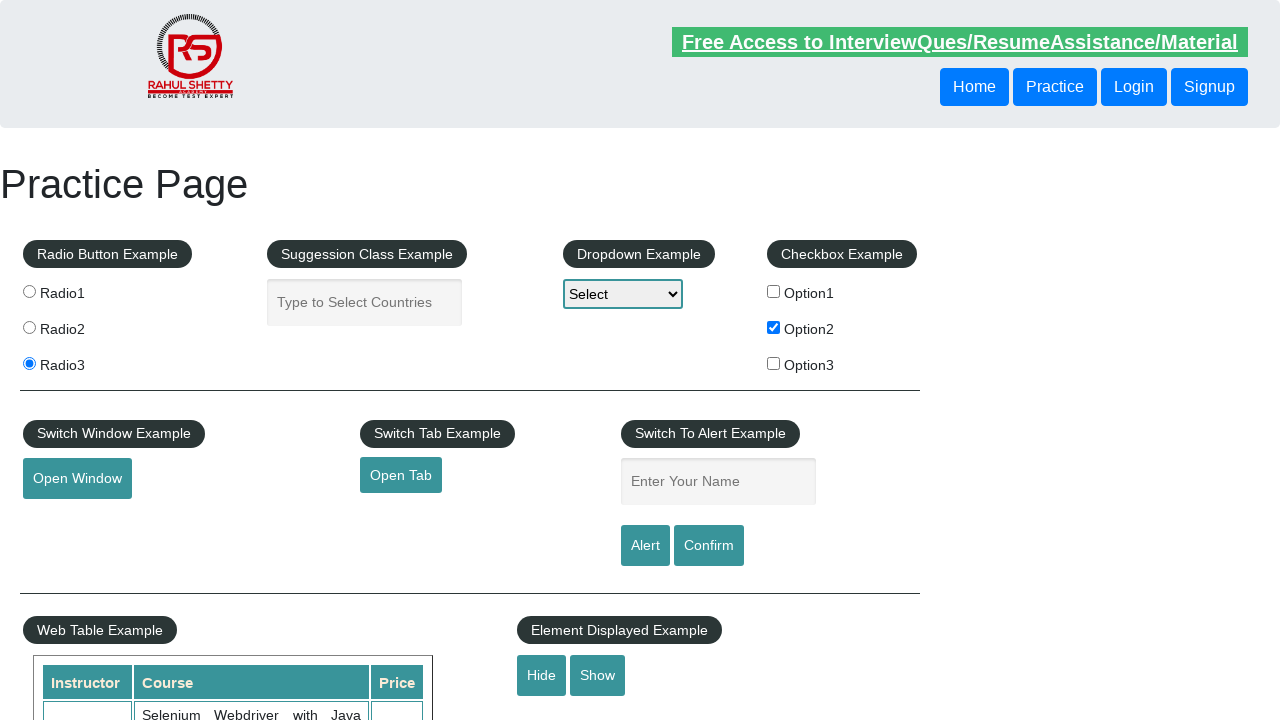

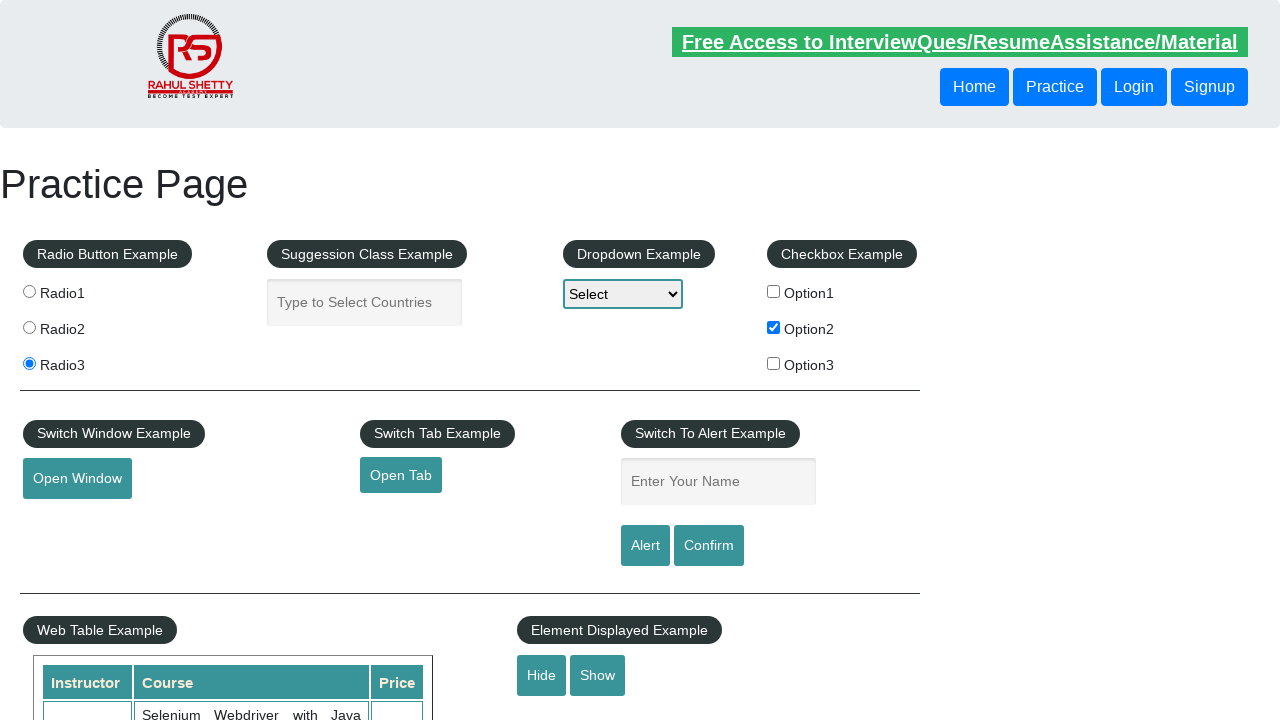